Tests working with multiple browser windows by clicking a link that opens a new window, then switching between the original and new windows to verify correct window focus.

Starting URL: http://the-internet.herokuapp.com/windows

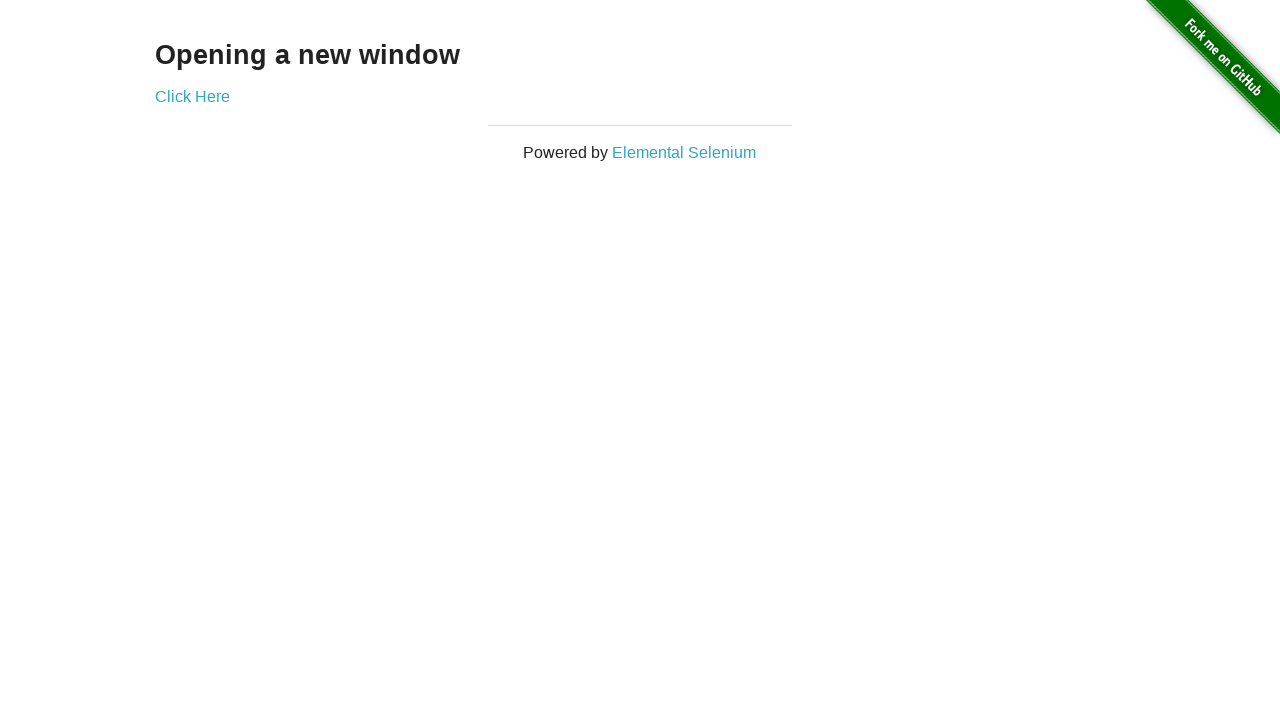

Clicked link that opens a new window at (192, 96) on .example a
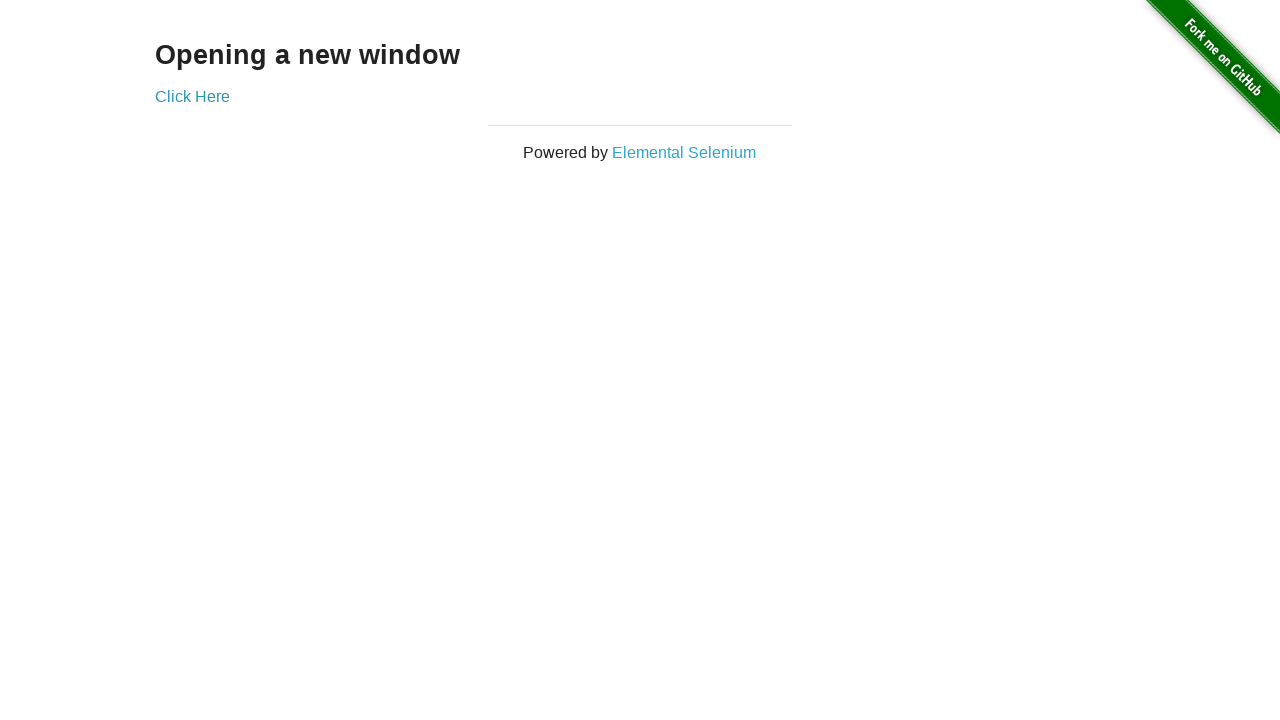

Verified original window title is not 'New Window'
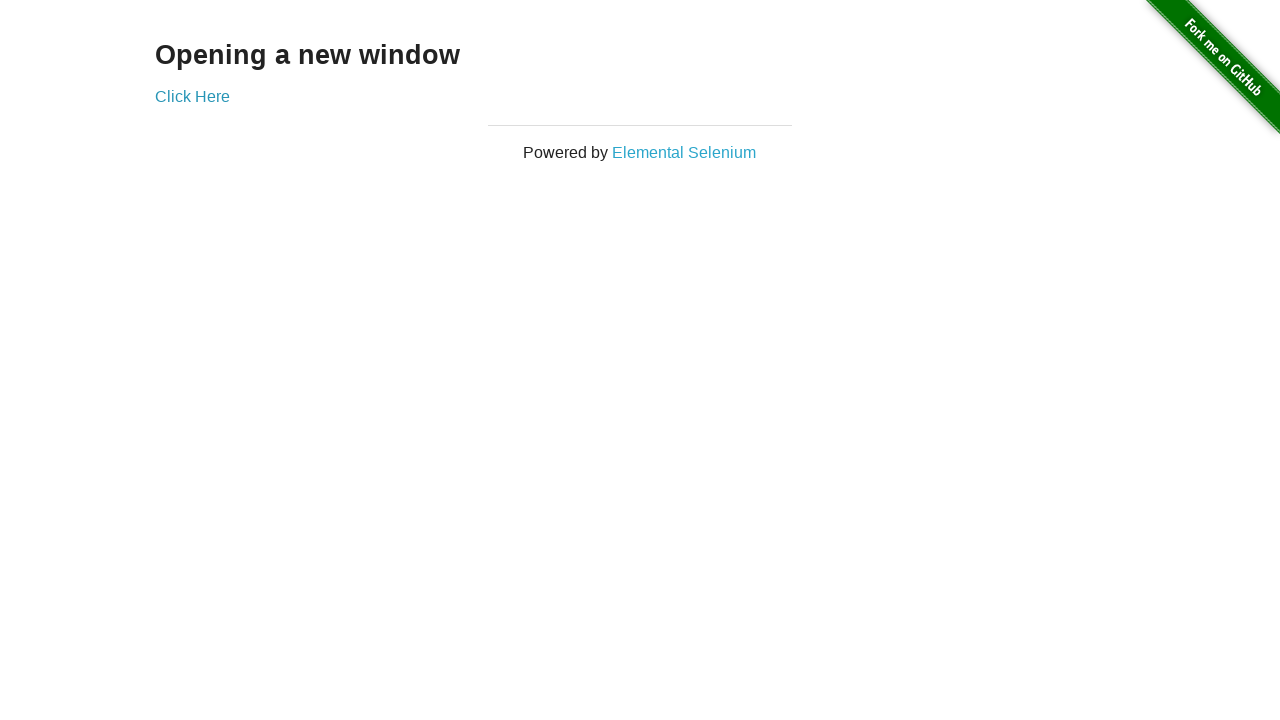

New window finished loading
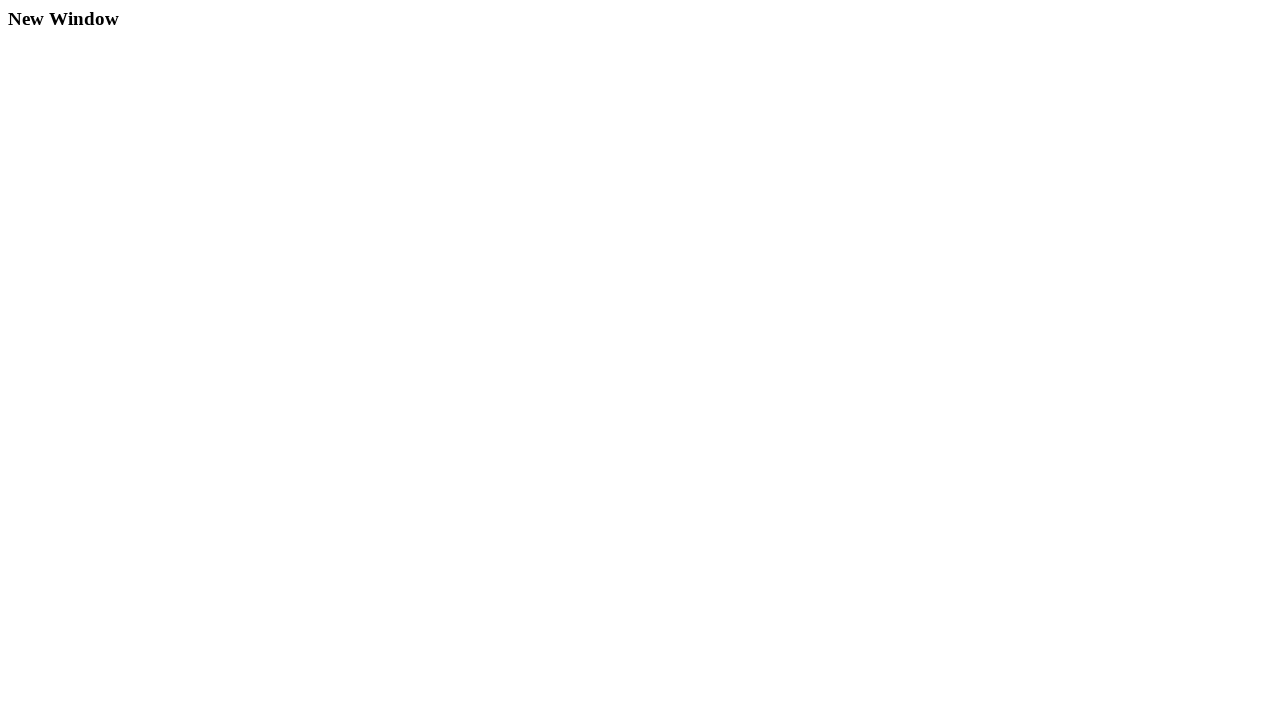

Verified new window title is 'New Window'
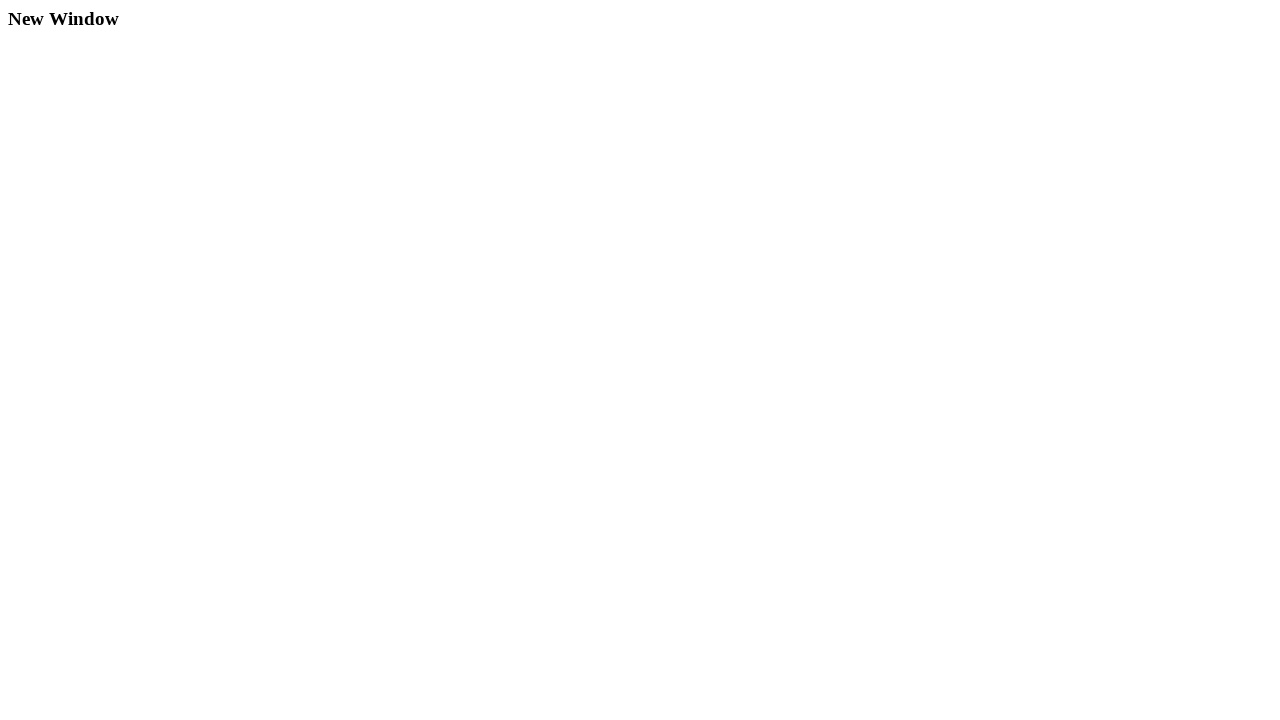

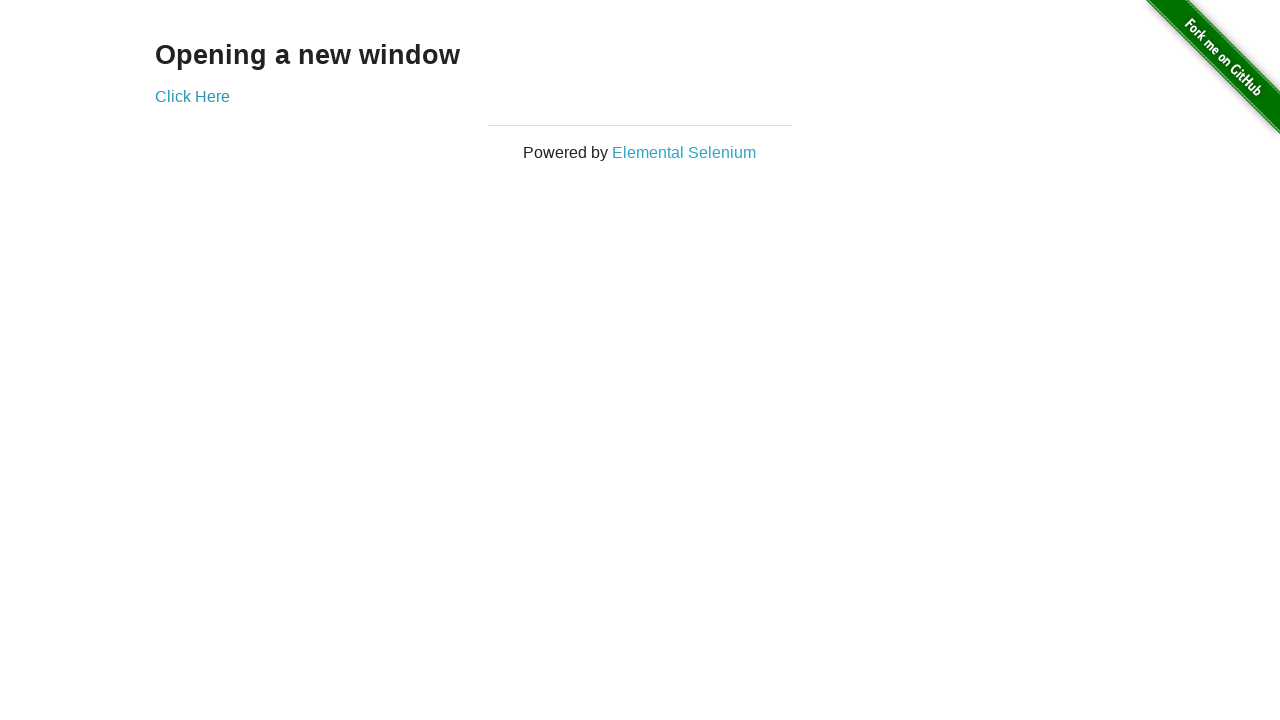